Tests window switching functionality by clicking a link to open a new window, extracting email text from the child window, and using it to fill a field in the parent window

Starting URL: https://rahulshettyacademy.com/loginpagePractise/

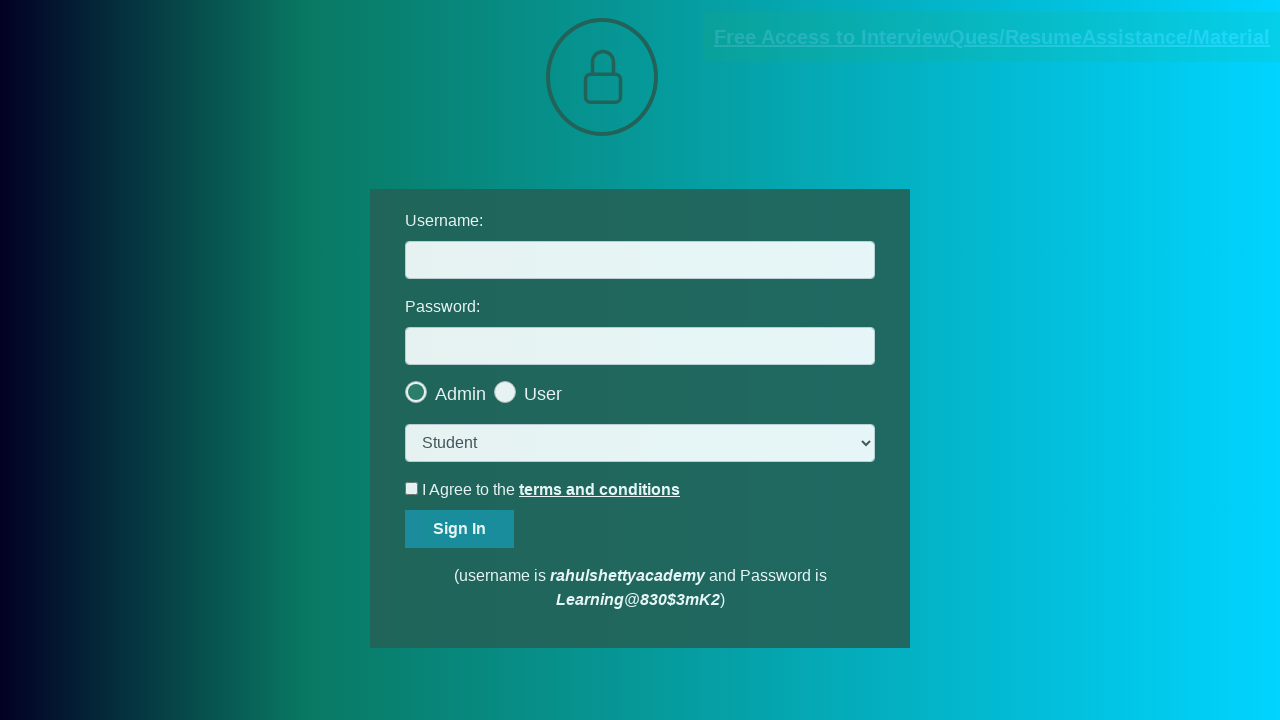

Clicked blinking text link to open new window at (992, 37) on .blinkingText
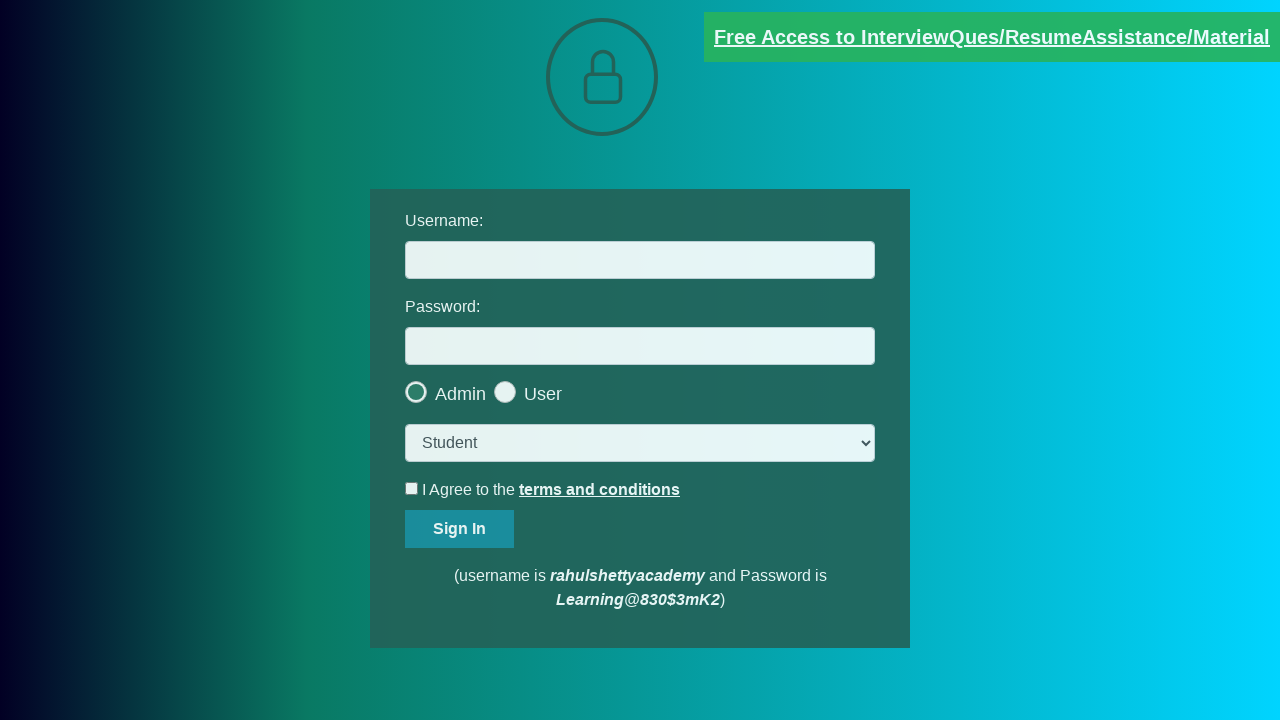

New window opened and captured
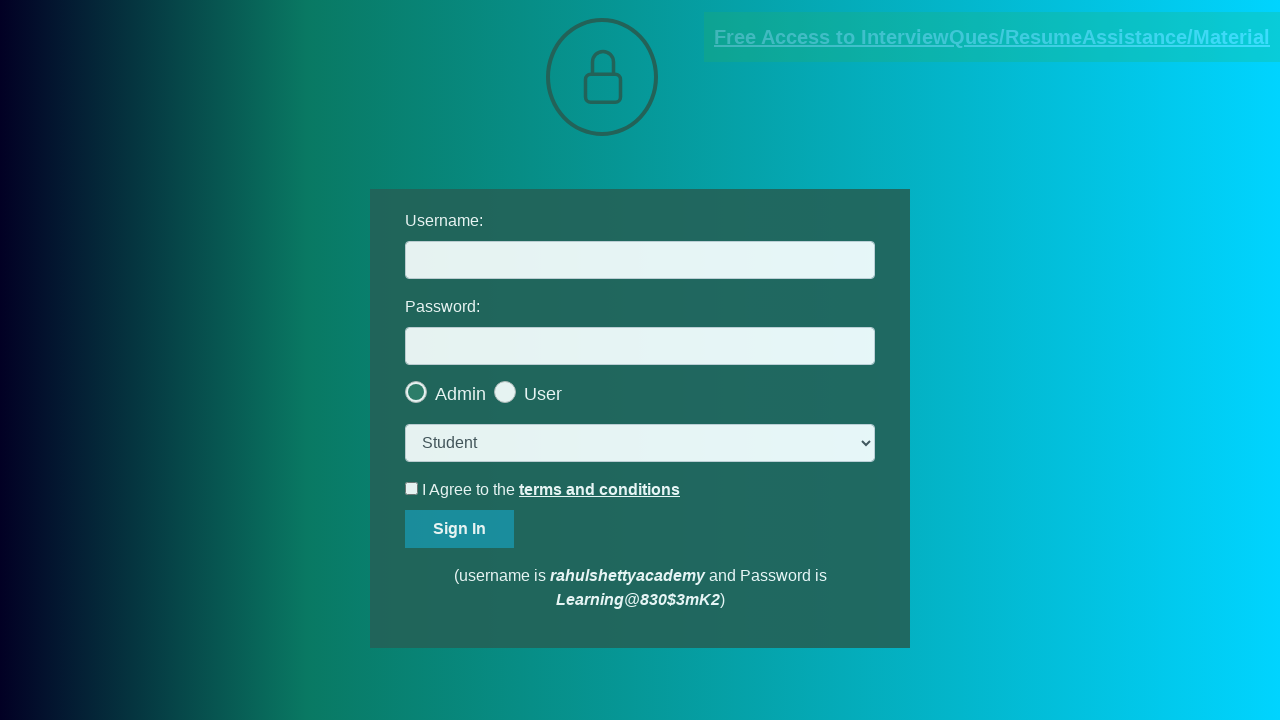

Extracted email text from new window
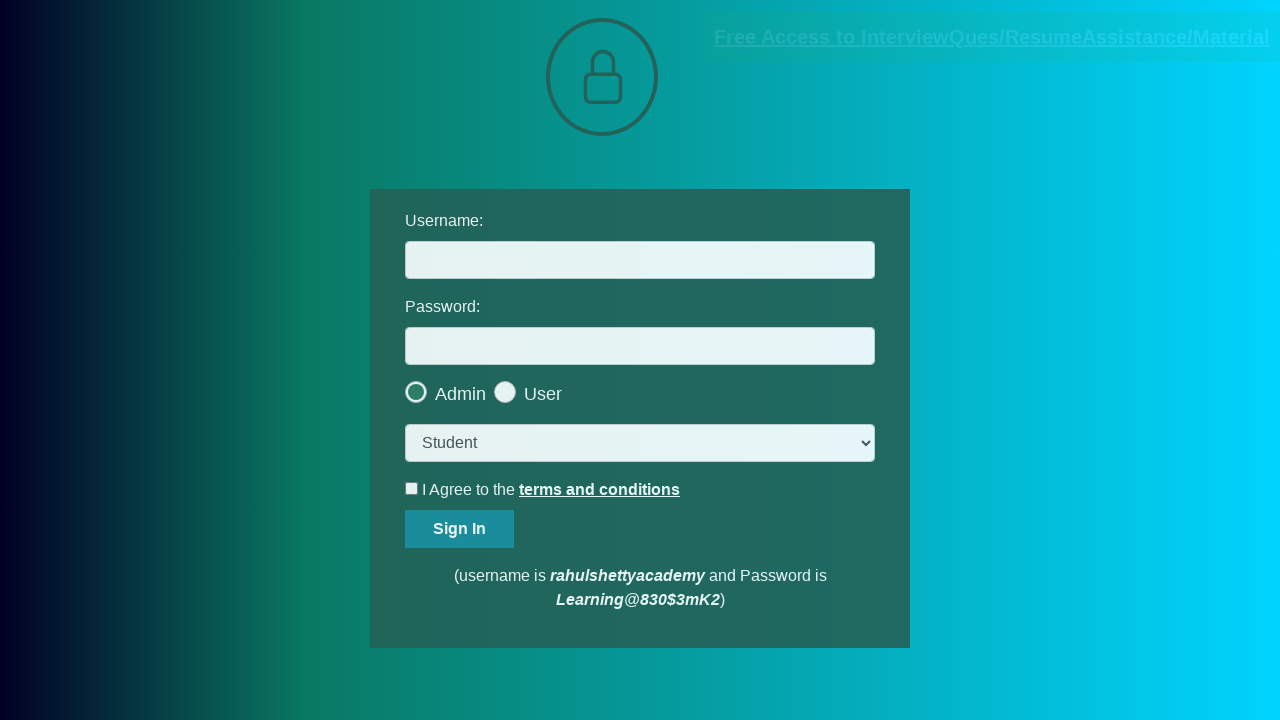

Filled username field with extracted email in parent window on #username
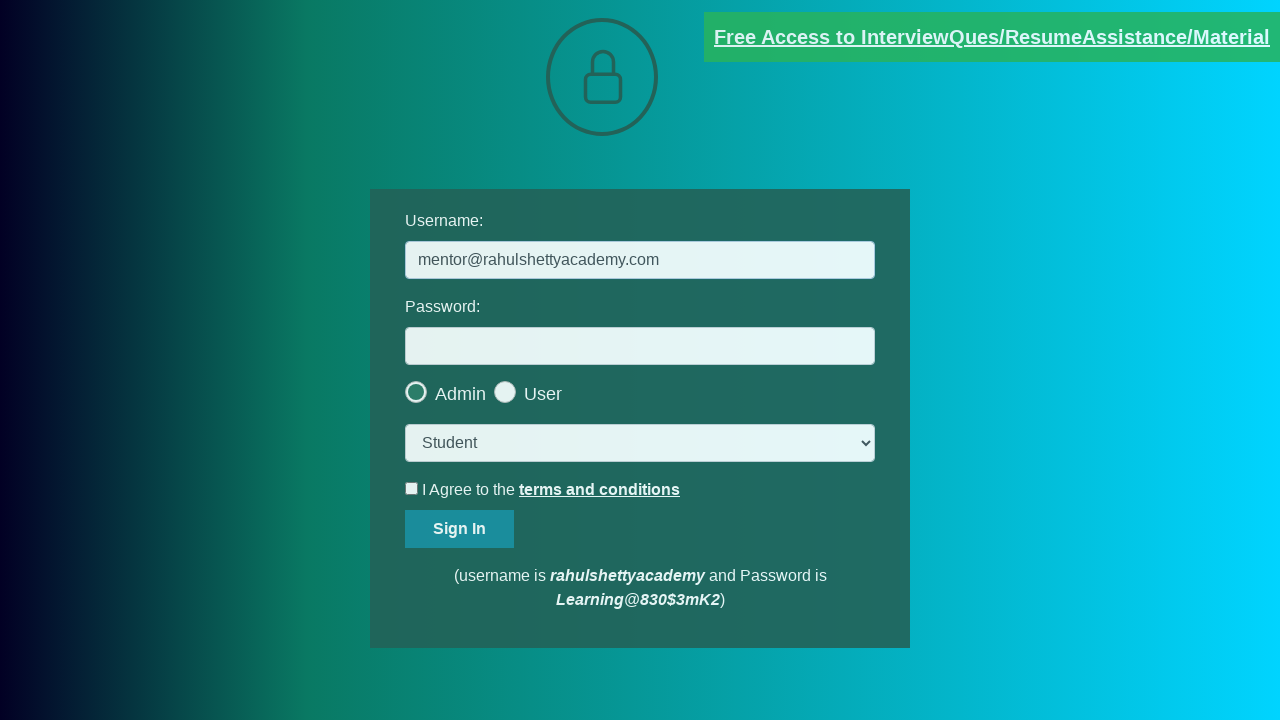

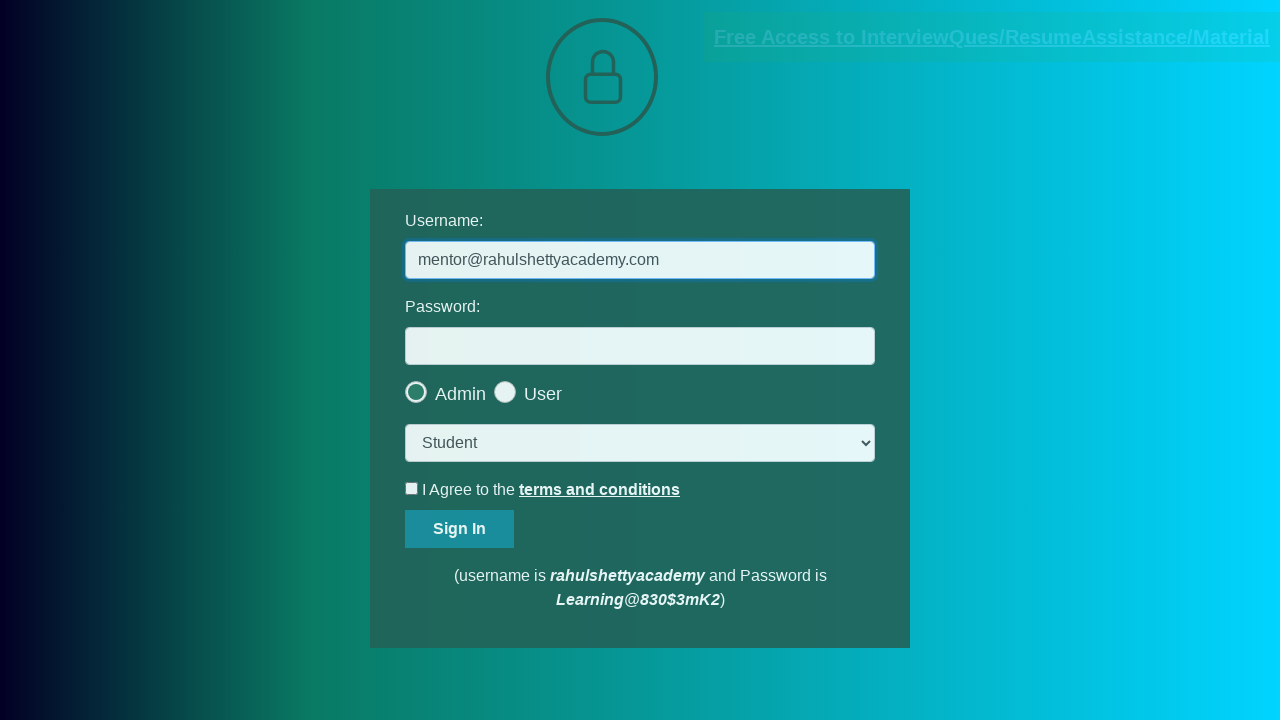